Tests login with empty username and password fields to verify error message is displayed

Starting URL: https://the-internet.herokuapp.com/

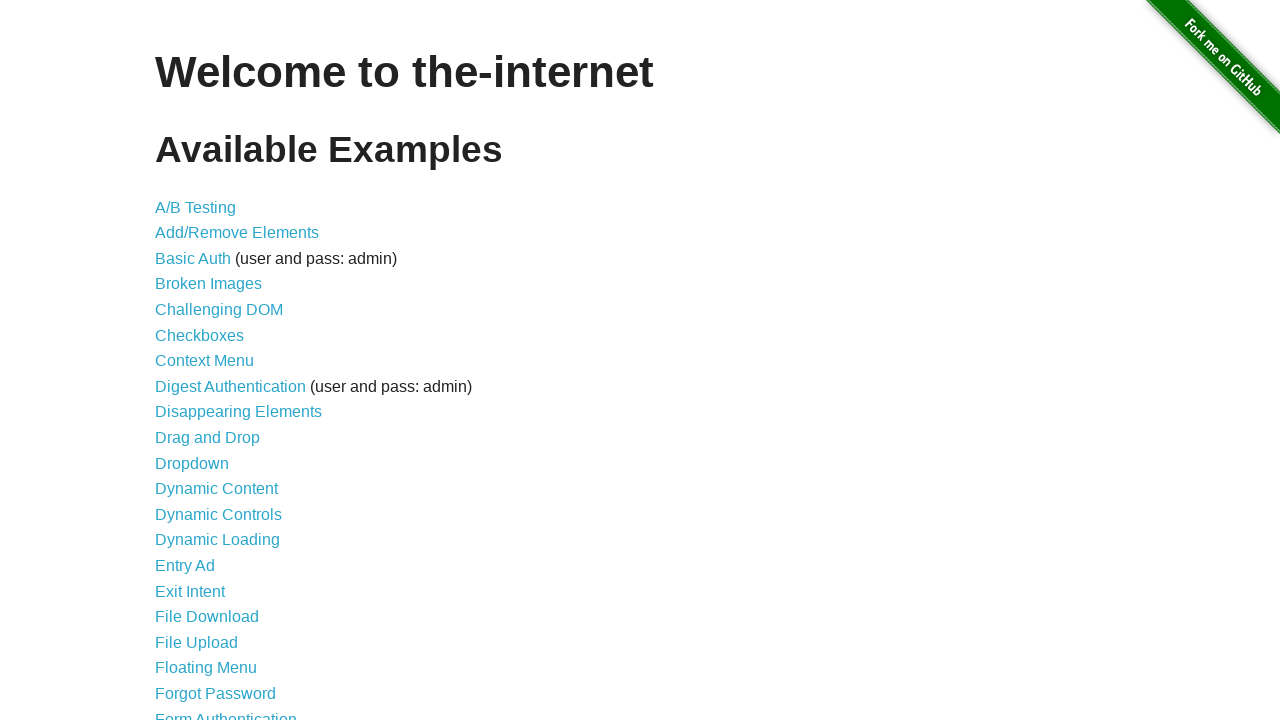

Clicked on Form Authentication link at (226, 712) on text=Form Authentication
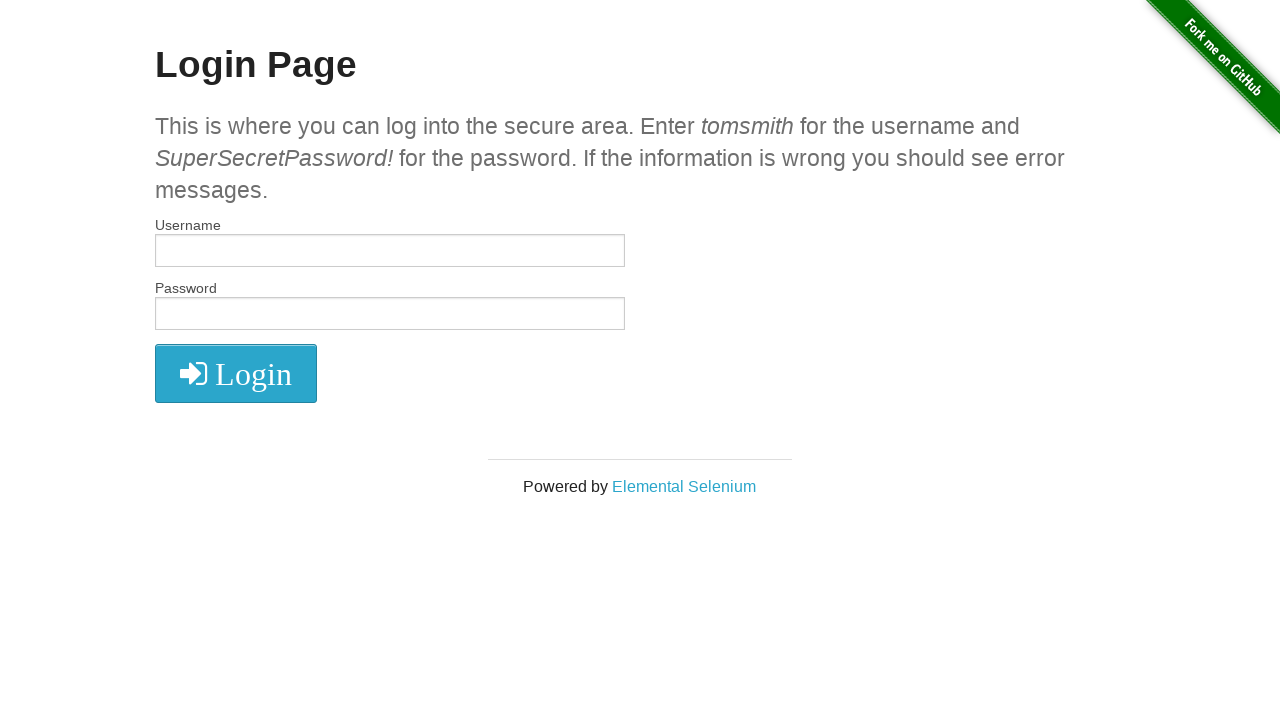

Clicked login button without filling username and password fields at (236, 373) on .radius
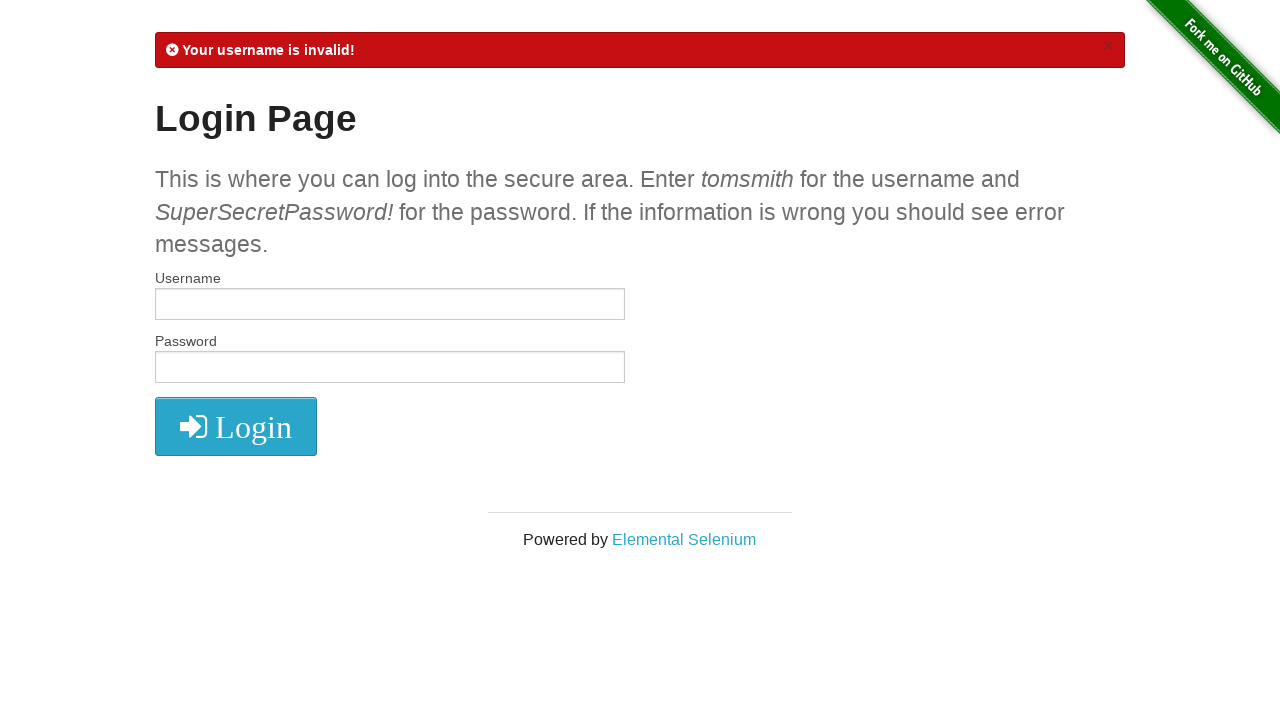

Located error message element
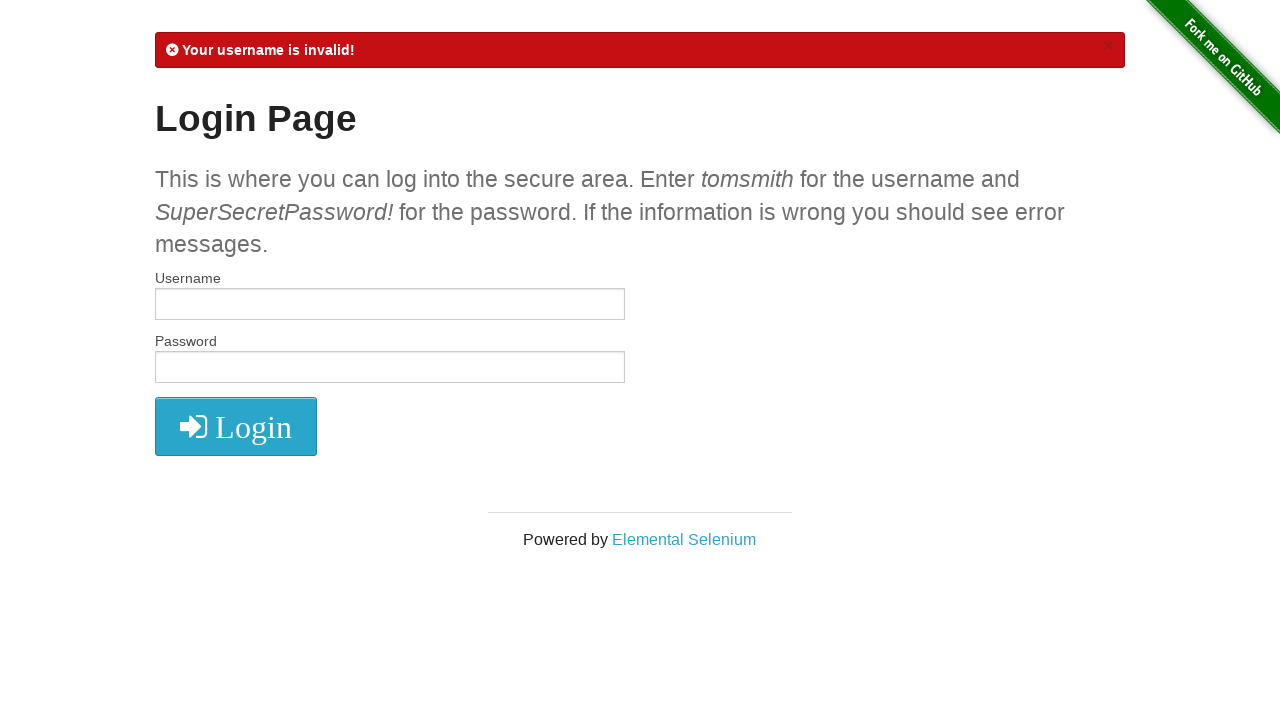

Verified error message is visible on page
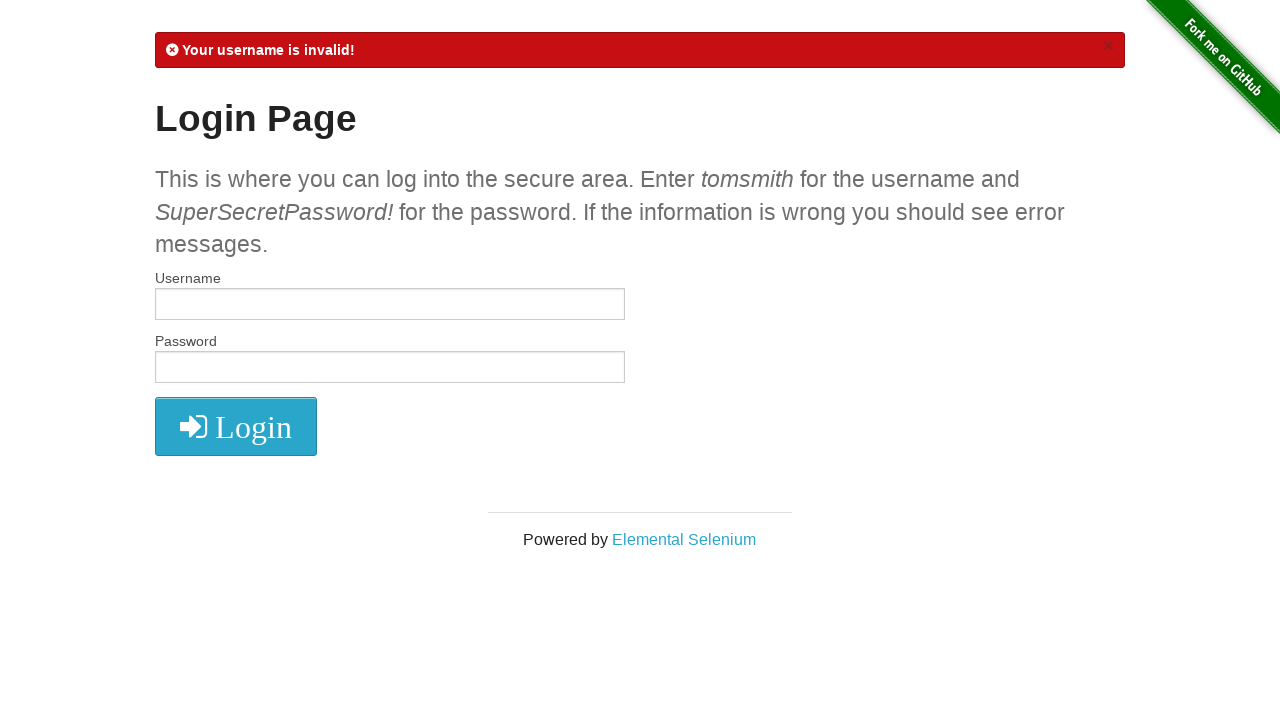

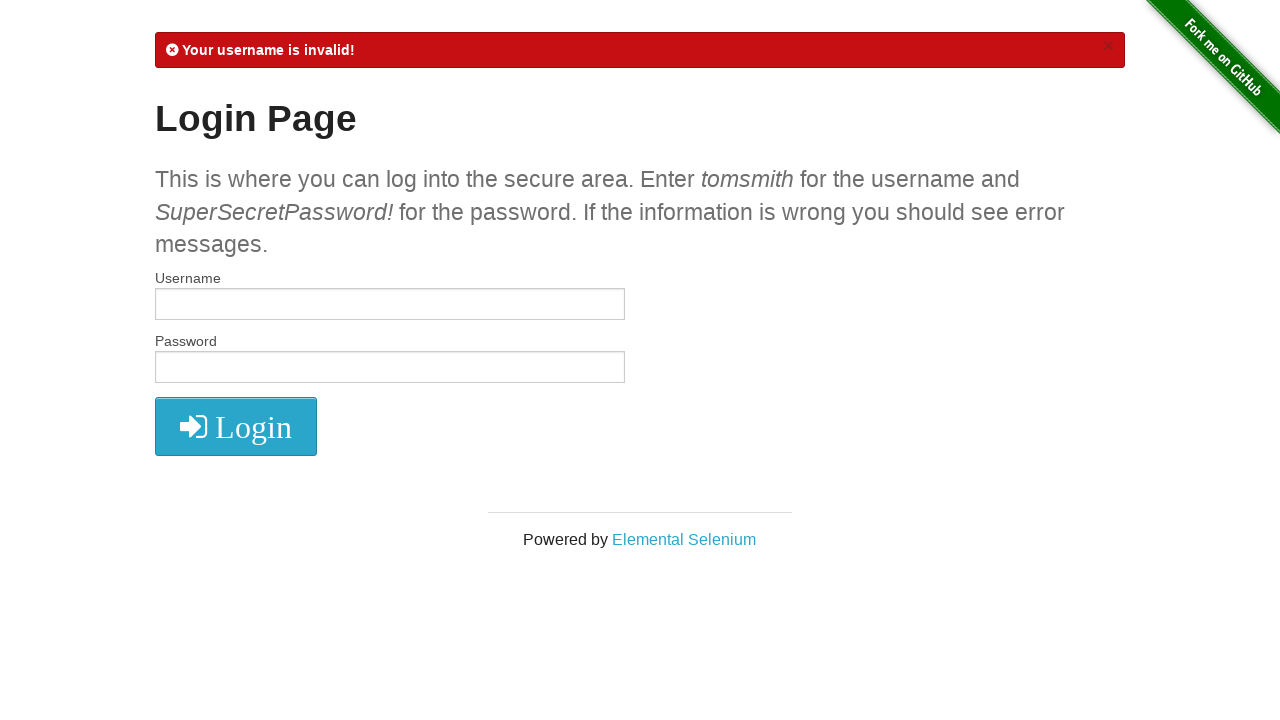